Tests drag and drop functionality by dragging a draggable element and dropping it onto a droppable target area on the DemoQA practice site.

Starting URL: https://demoqa.com/droppable/

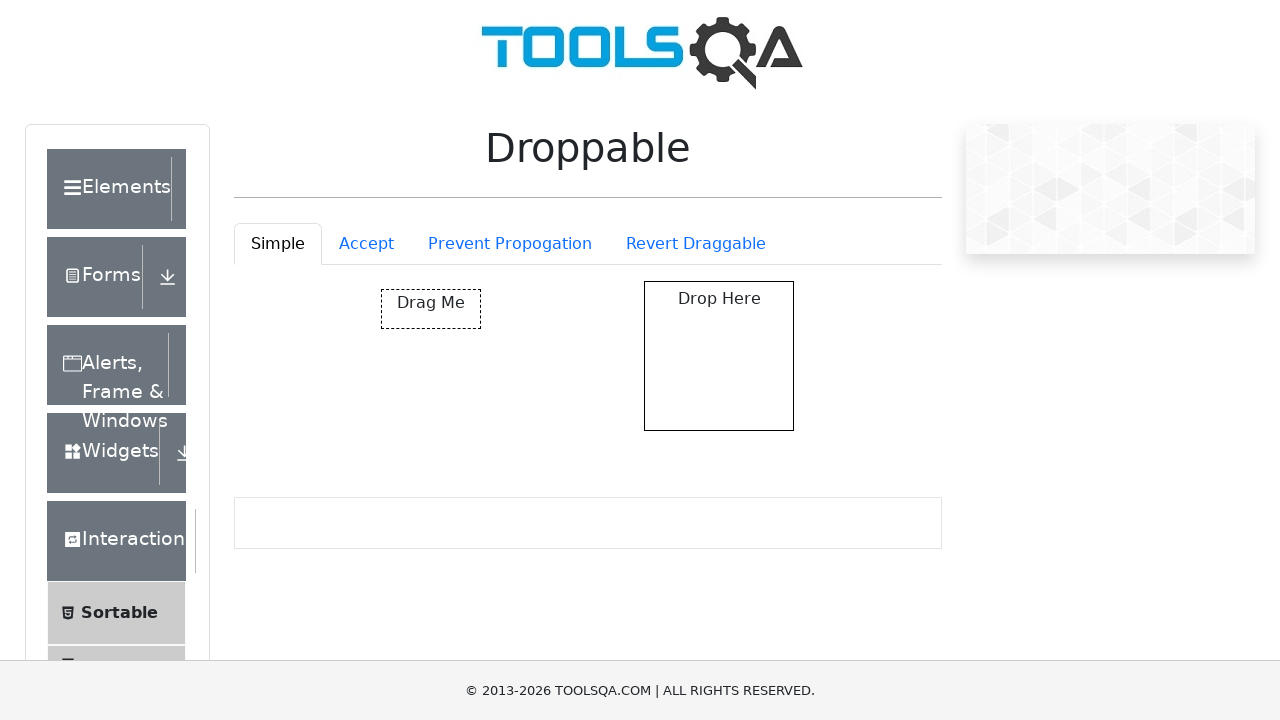

Located the draggable element
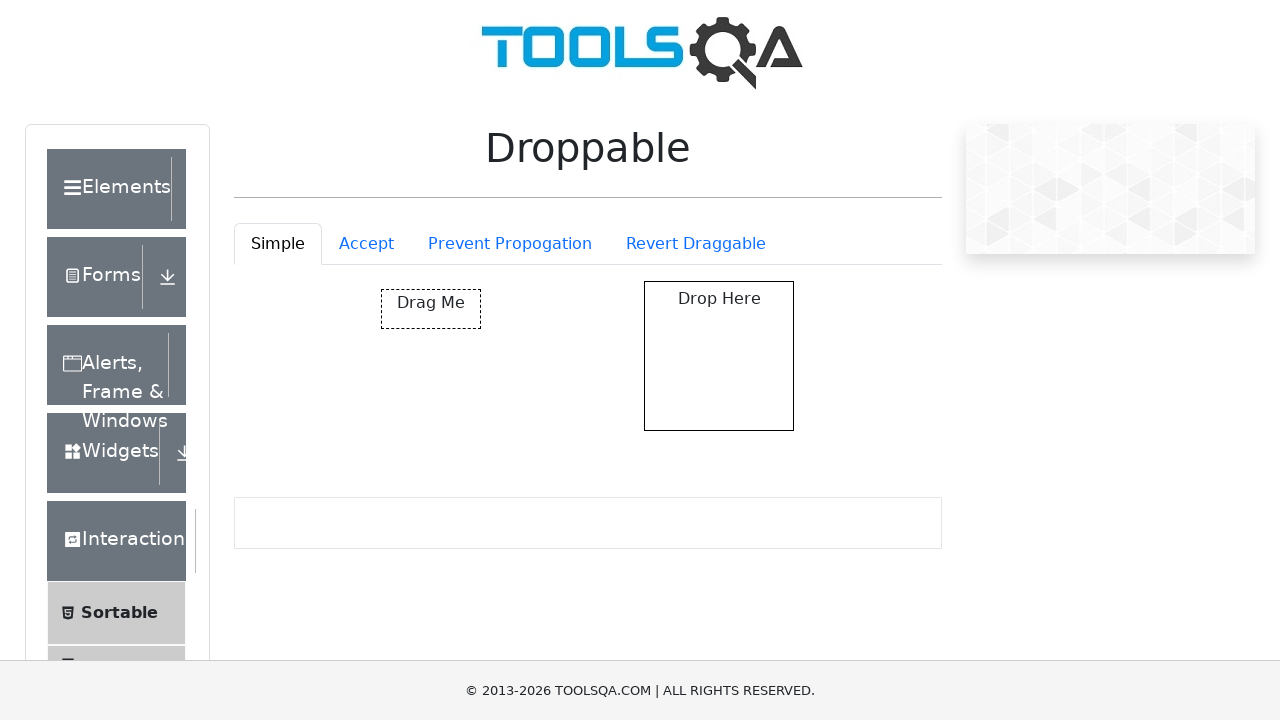

Located the droppable target area
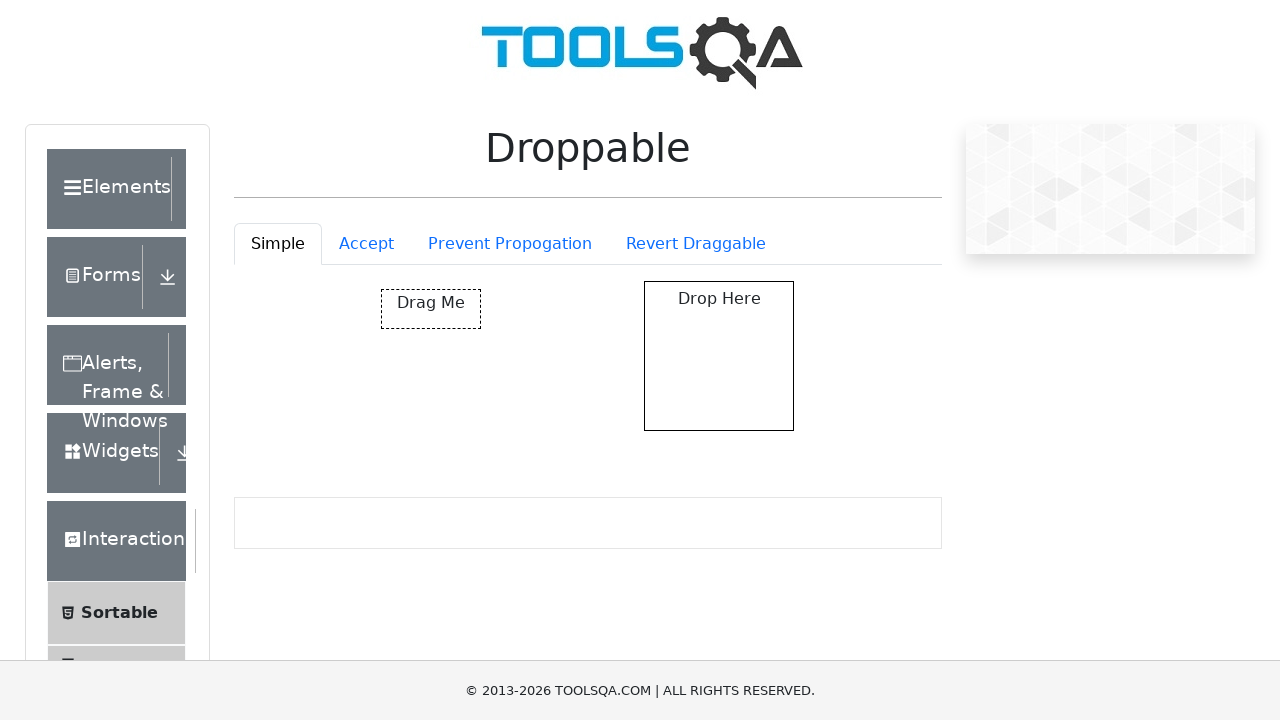

Dragged draggable element and dropped it onto the droppable target at (719, 356)
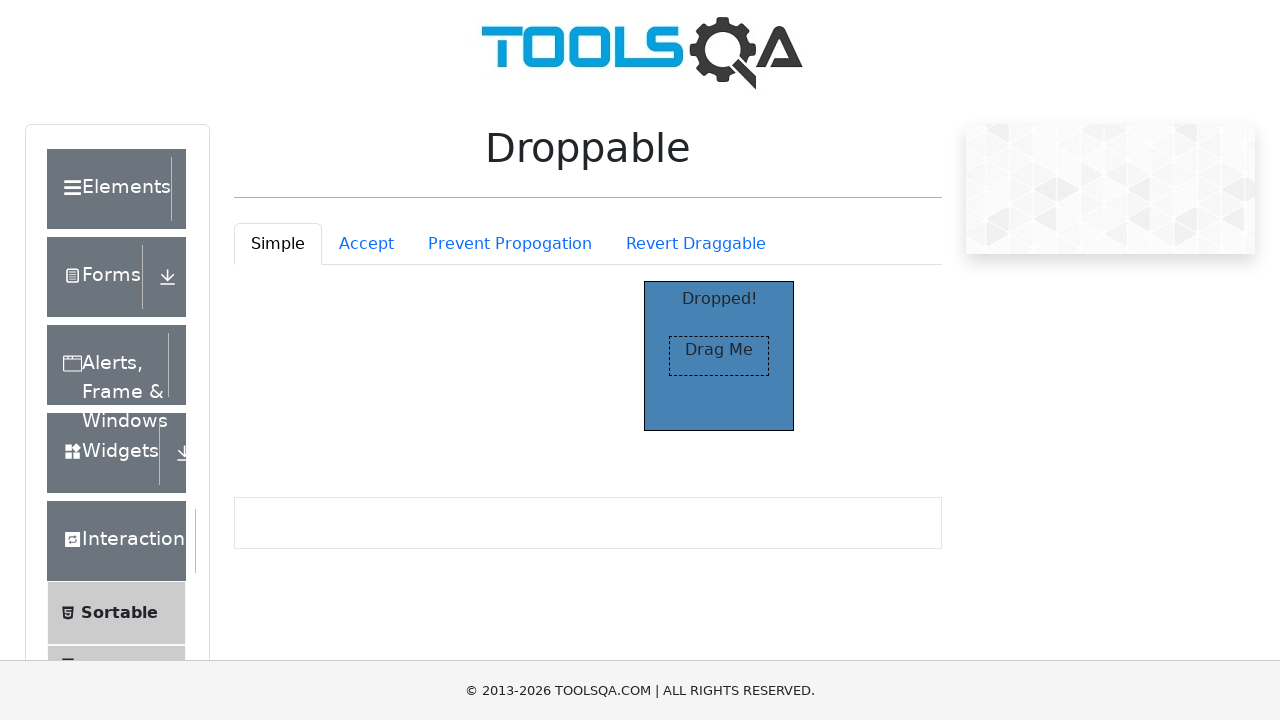

Drop action completed and target element verified as highlighted or showing 'Dropped!' text
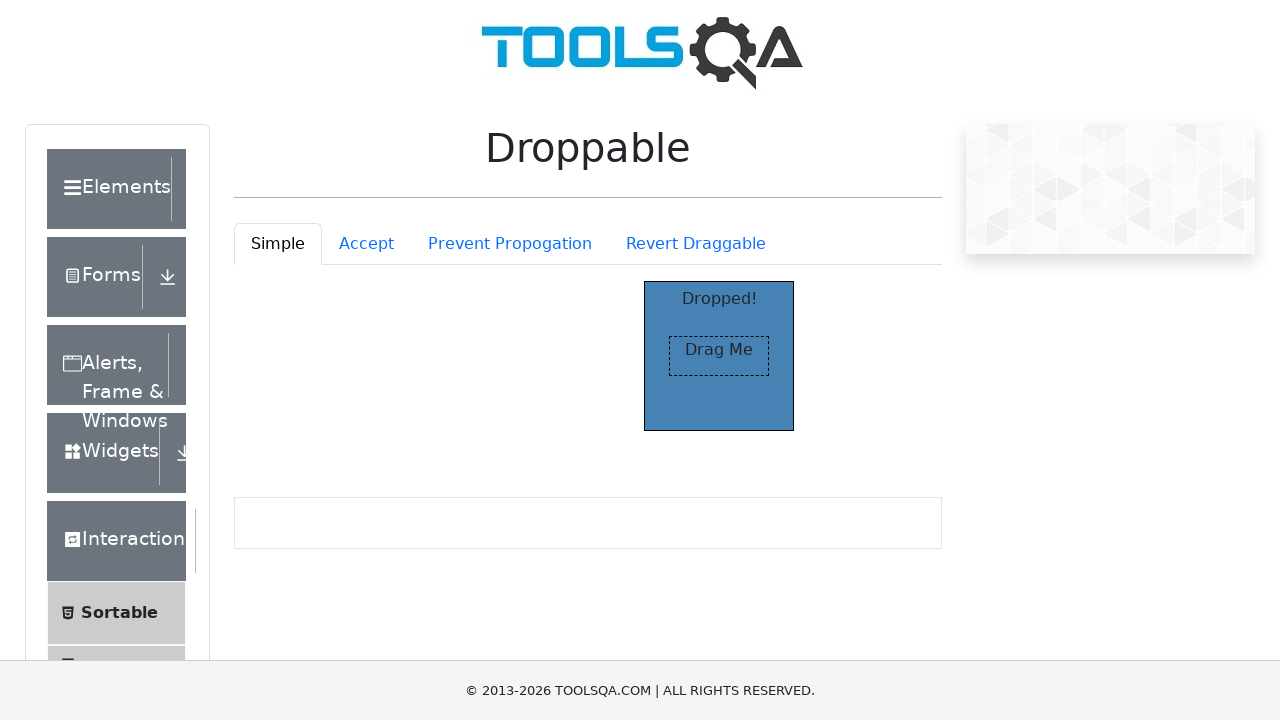

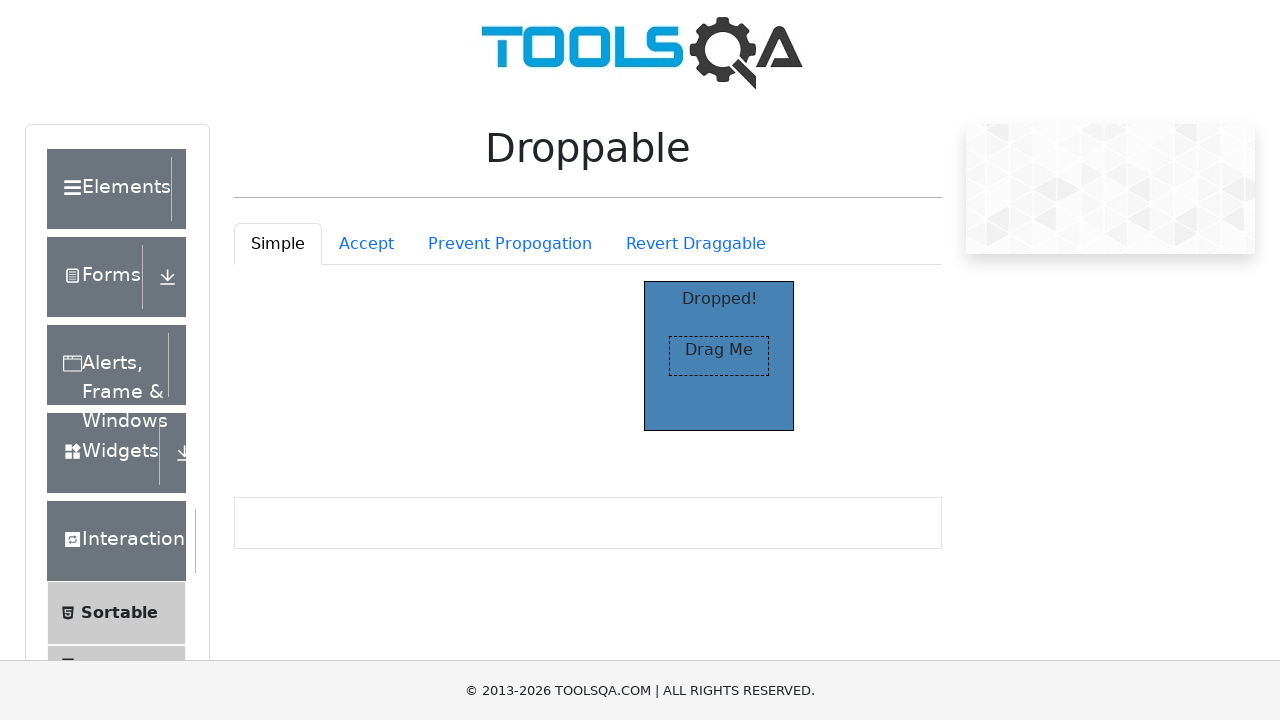